Tests alert popup handling by filling a developer name field, clicking a populate button that triggers an alert, and accepting the alert

Starting URL: https://devexpress.github.io/testcafe/example/

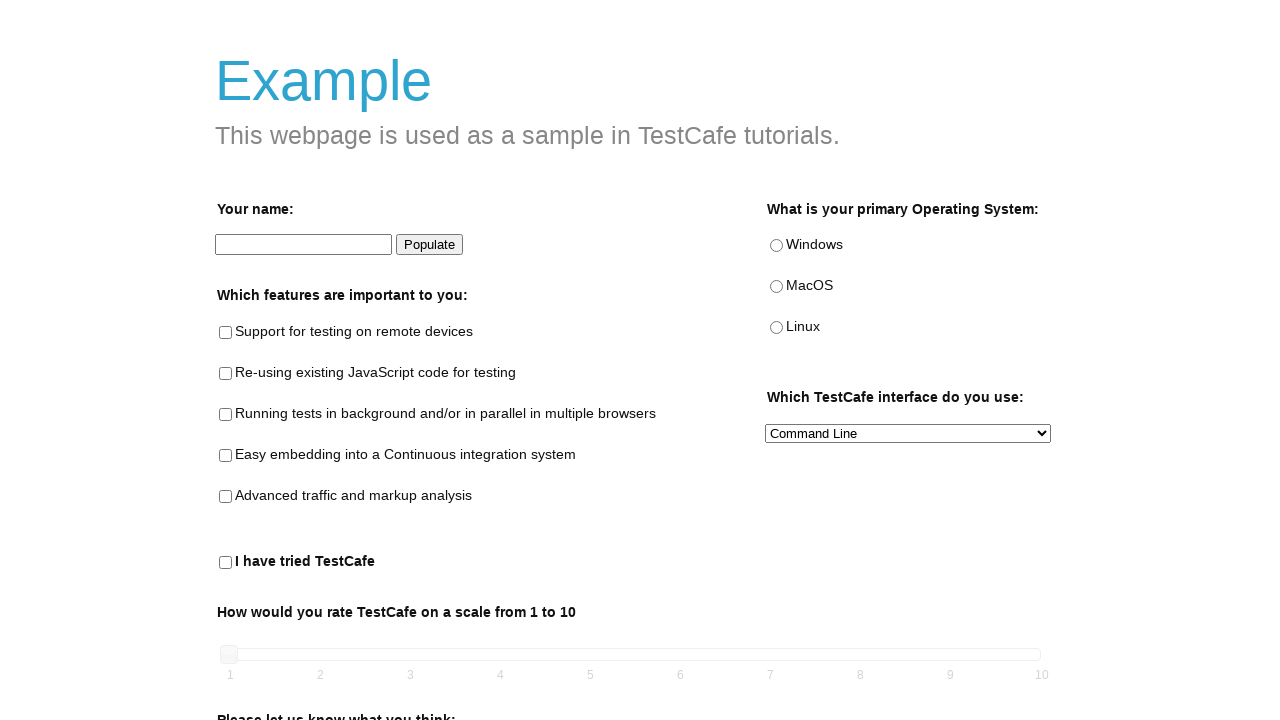

Filled developer name field with 'vaushn' on #developer-name
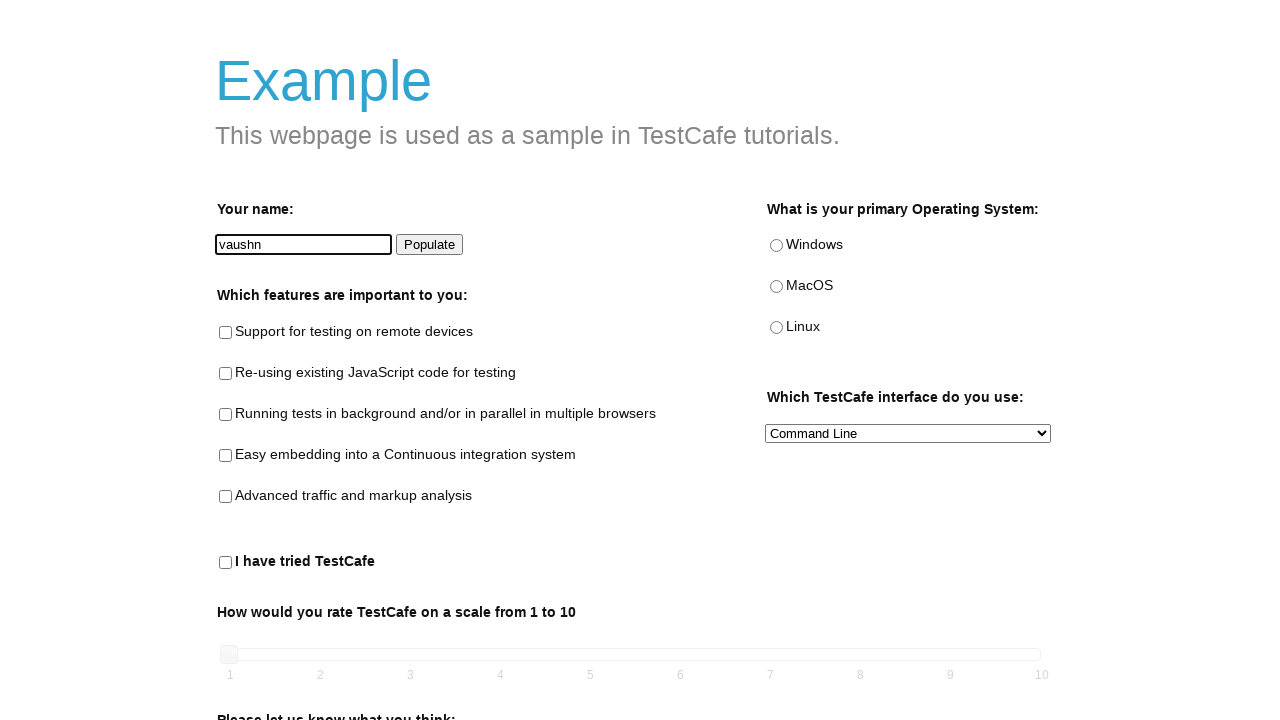

Clicked populate button to trigger alert popup at (430, 245) on #populate
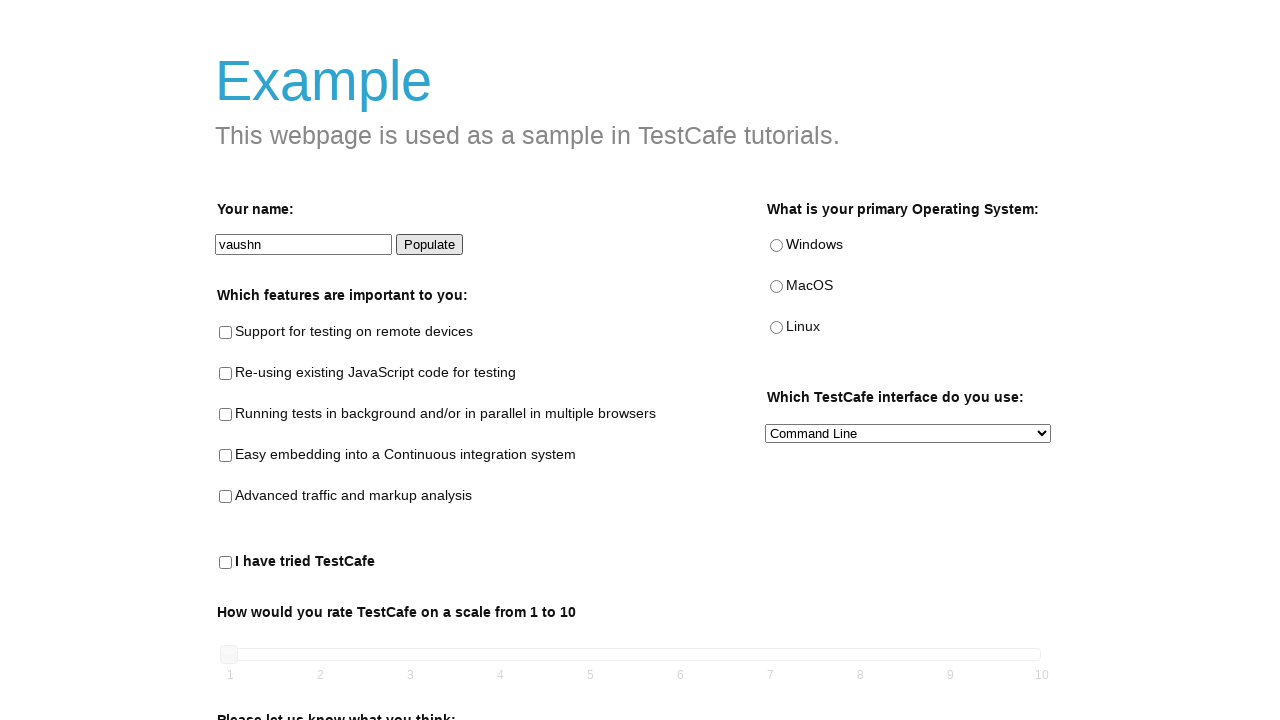

Alert popup accepted
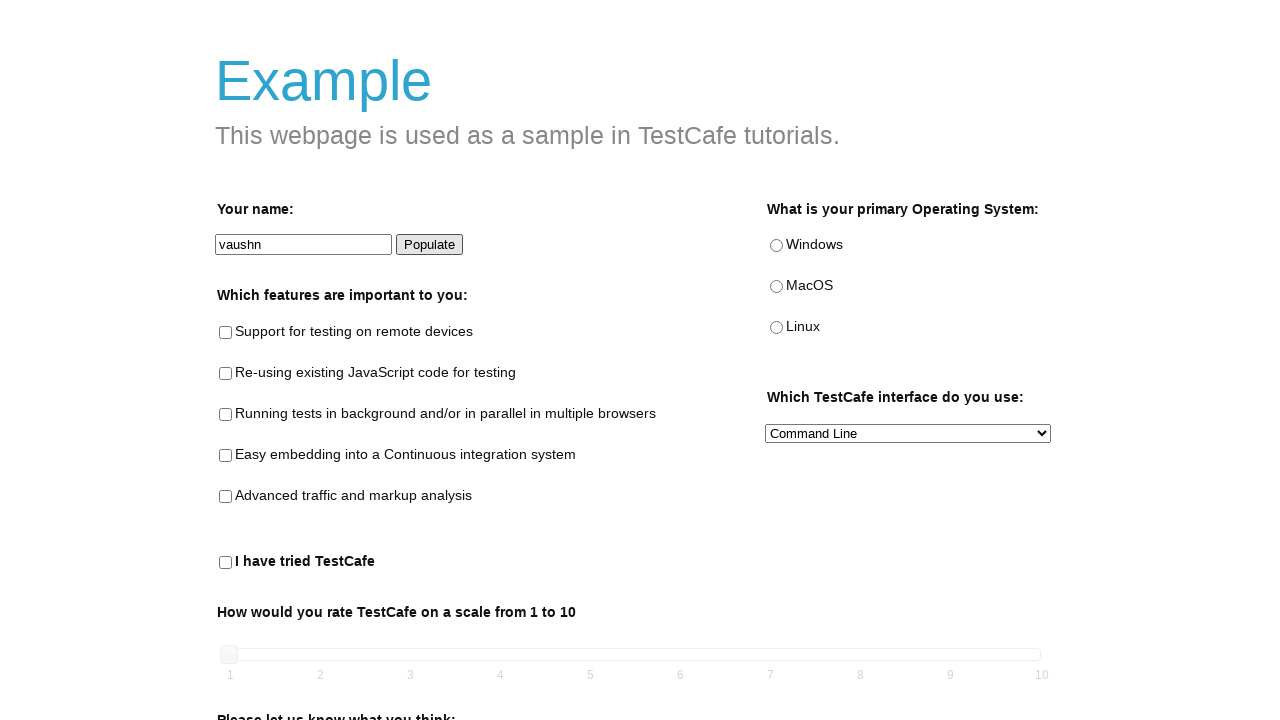

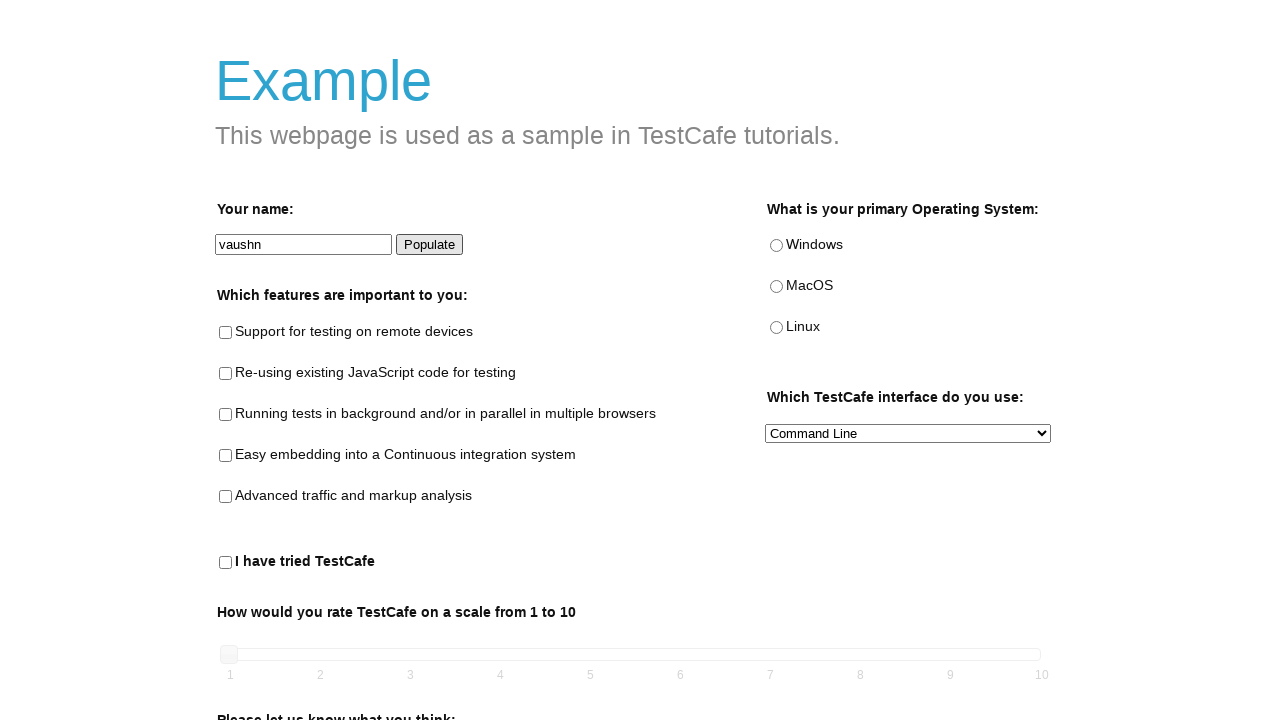